Tests navigation to the Submit New Language page and verifies the H2 header text is displayed correctly

Starting URL: http://www.99-bottles-of-beer.net/

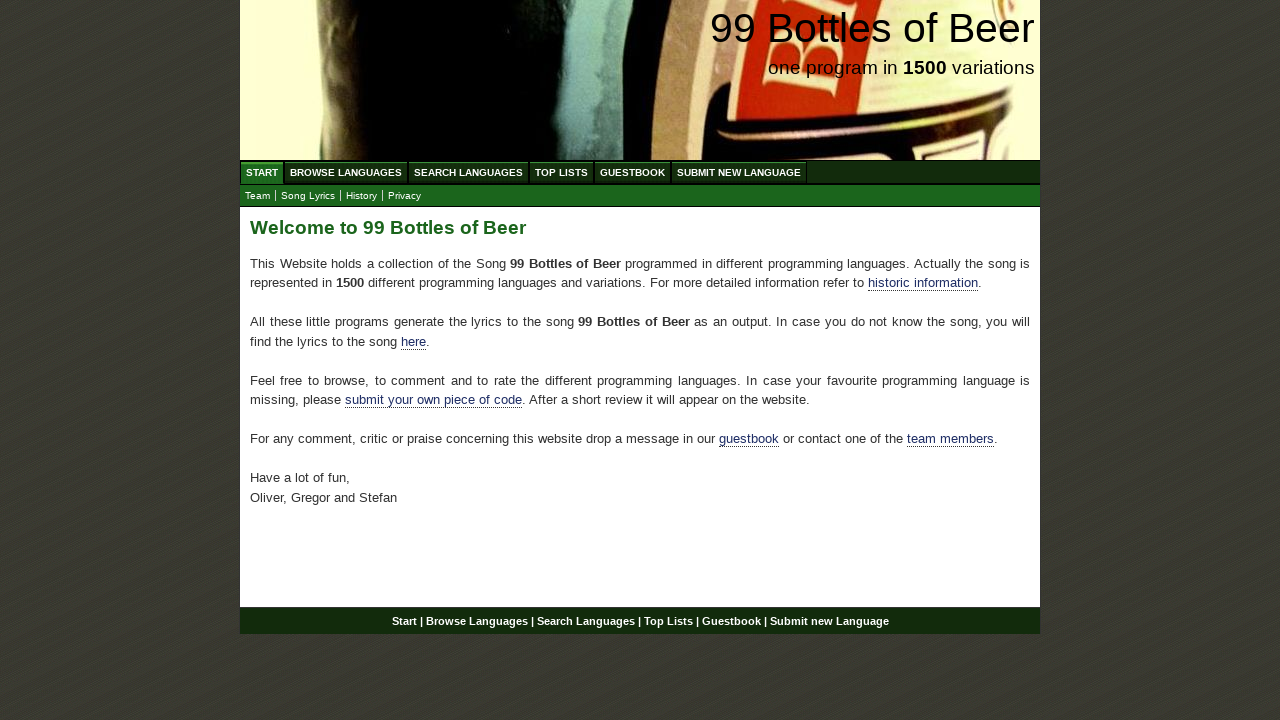

Clicked on Submit New Language menu link at (739, 172) on xpath=//ul[@id='menu']/li//a[@href='/submitnewlanguage.html']
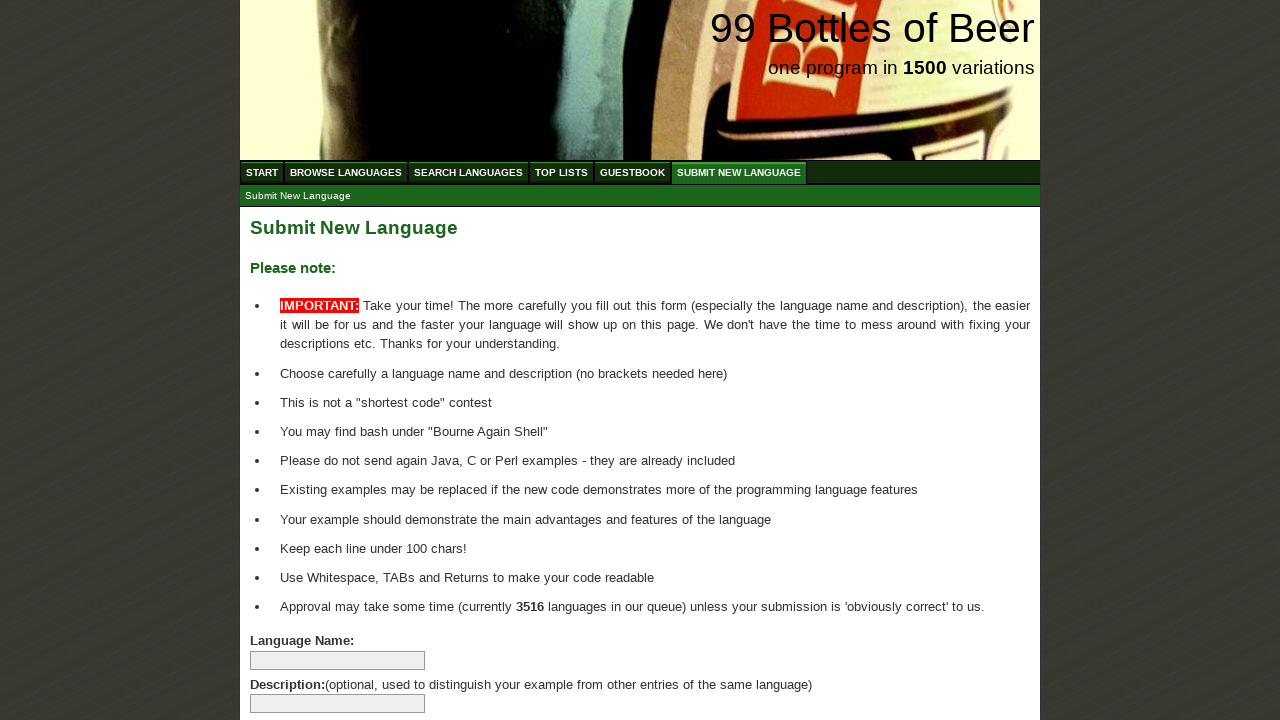

H2 header in main content area is now visible
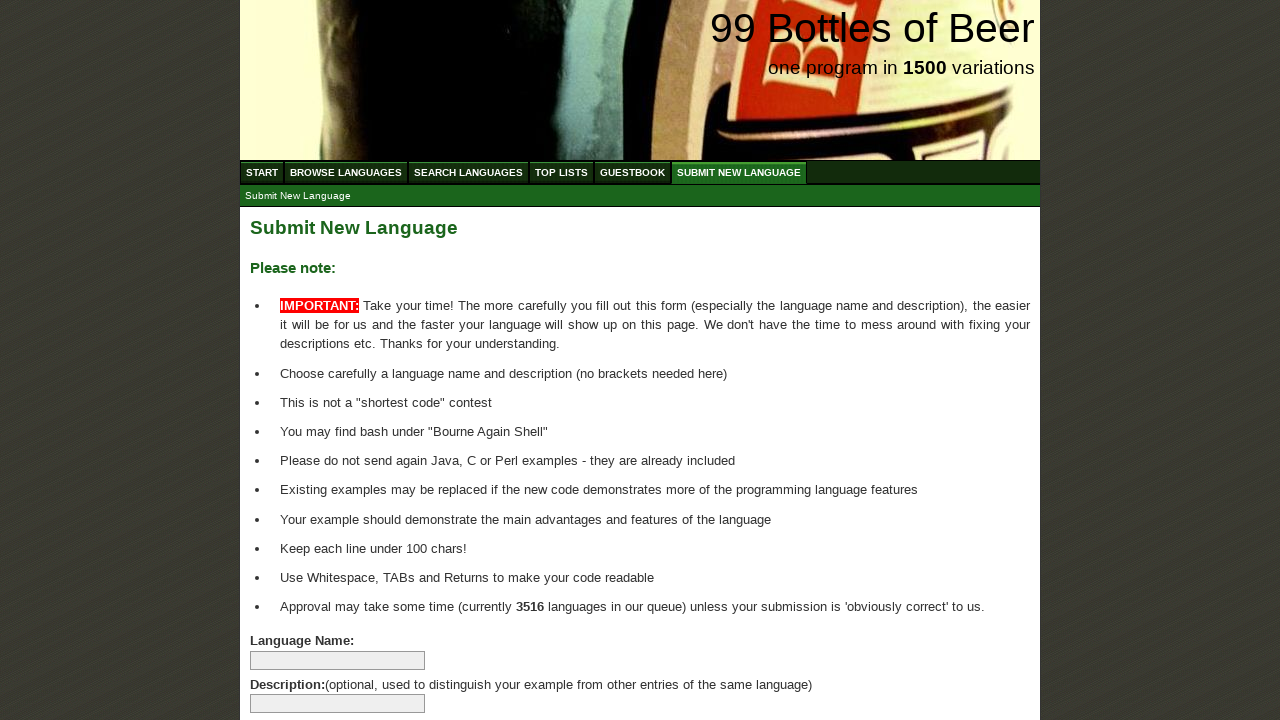

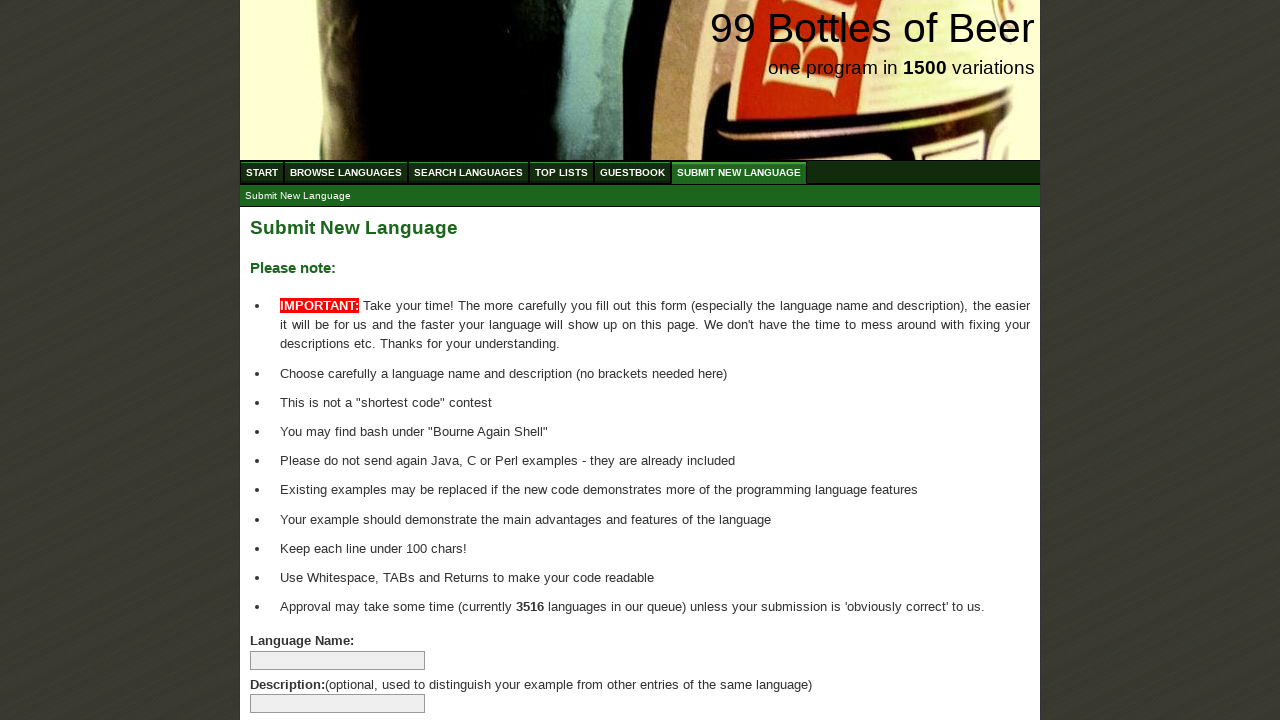